Tests form submission by filling first name and last name fields, submitting the form, and verifying the submission in the new window

Starting URL: https://www.w3schools.com/html/html_forms.asp

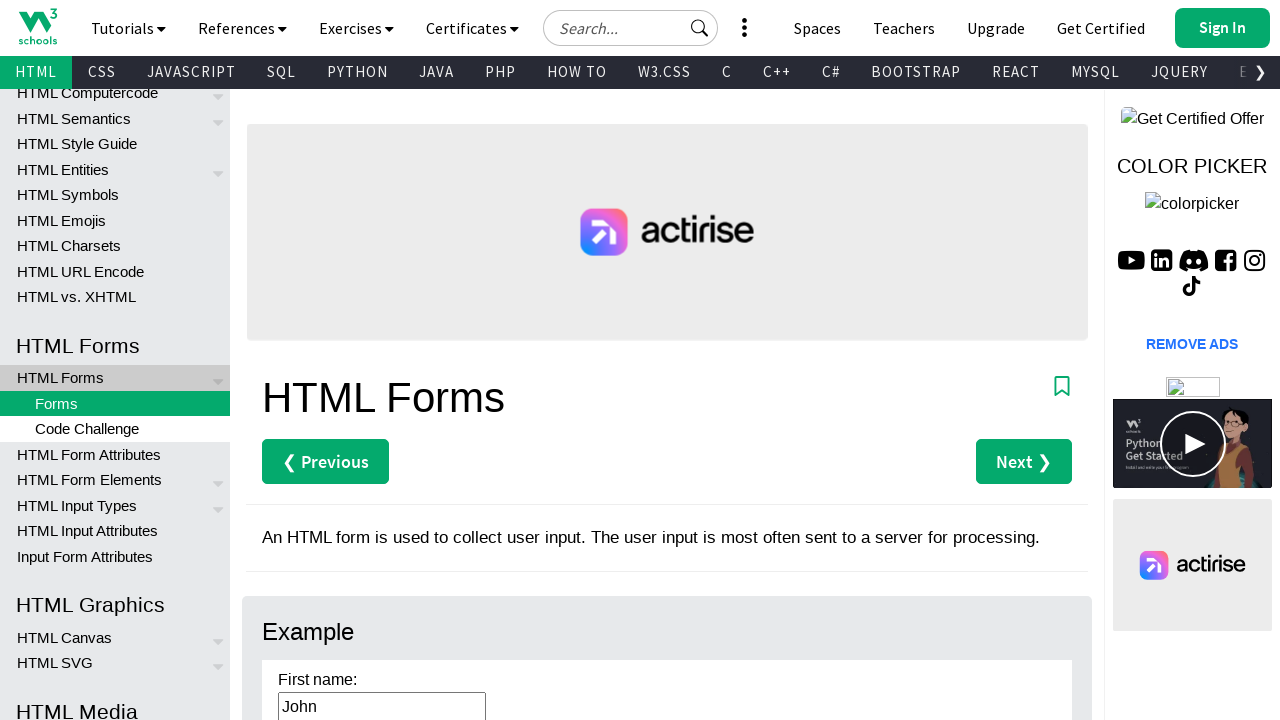

Cleared first name field on #fname
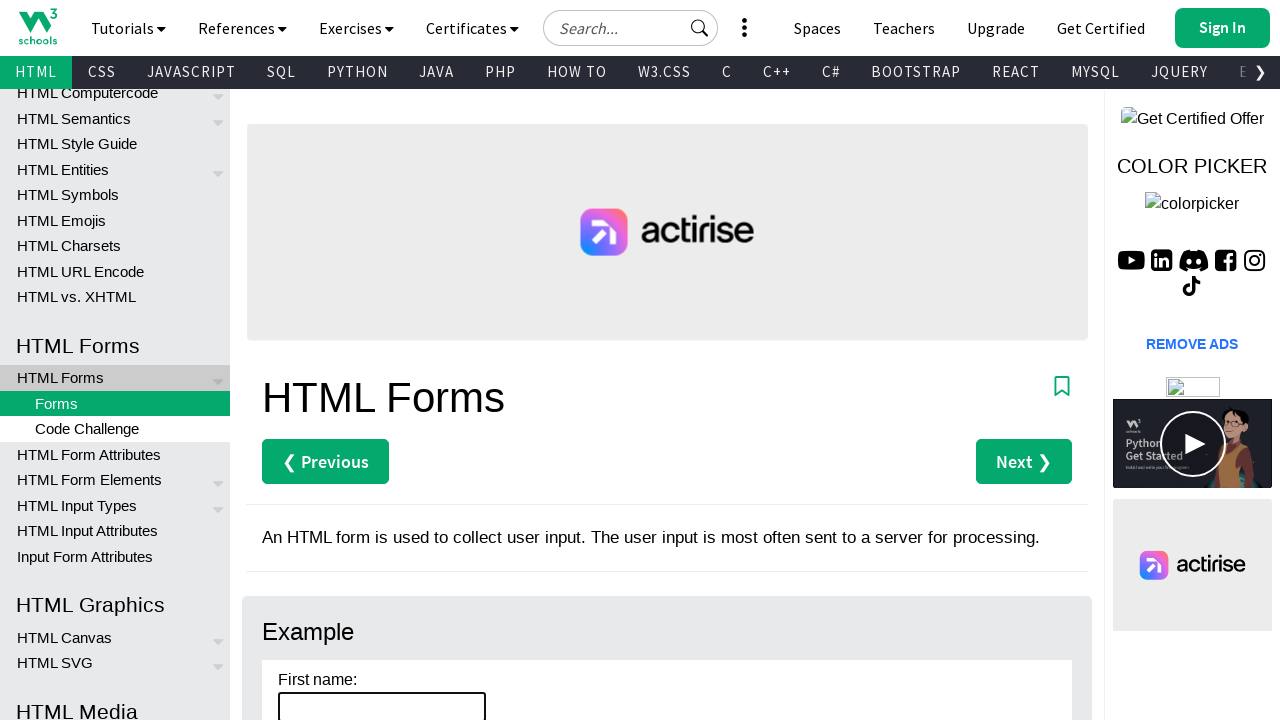

Filled first name field with 'Ankit' on #fname
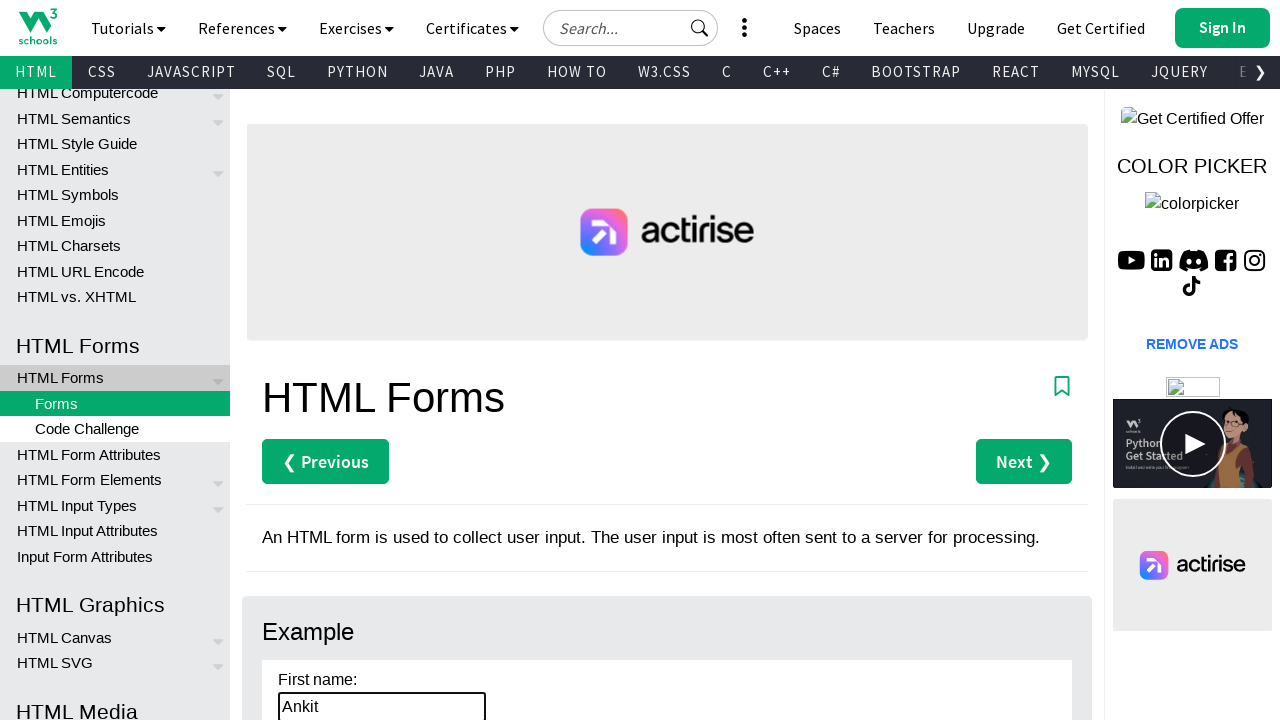

Checked if last name field exists: True
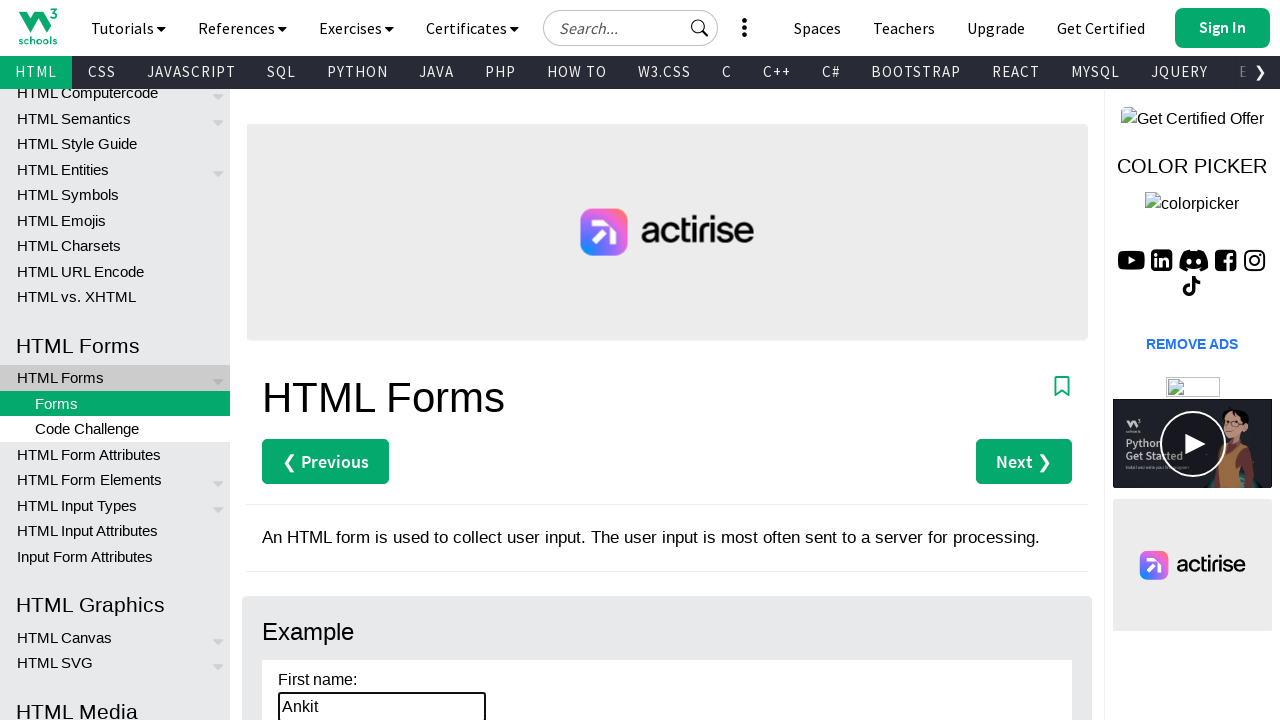

Cleared last name field on #lname
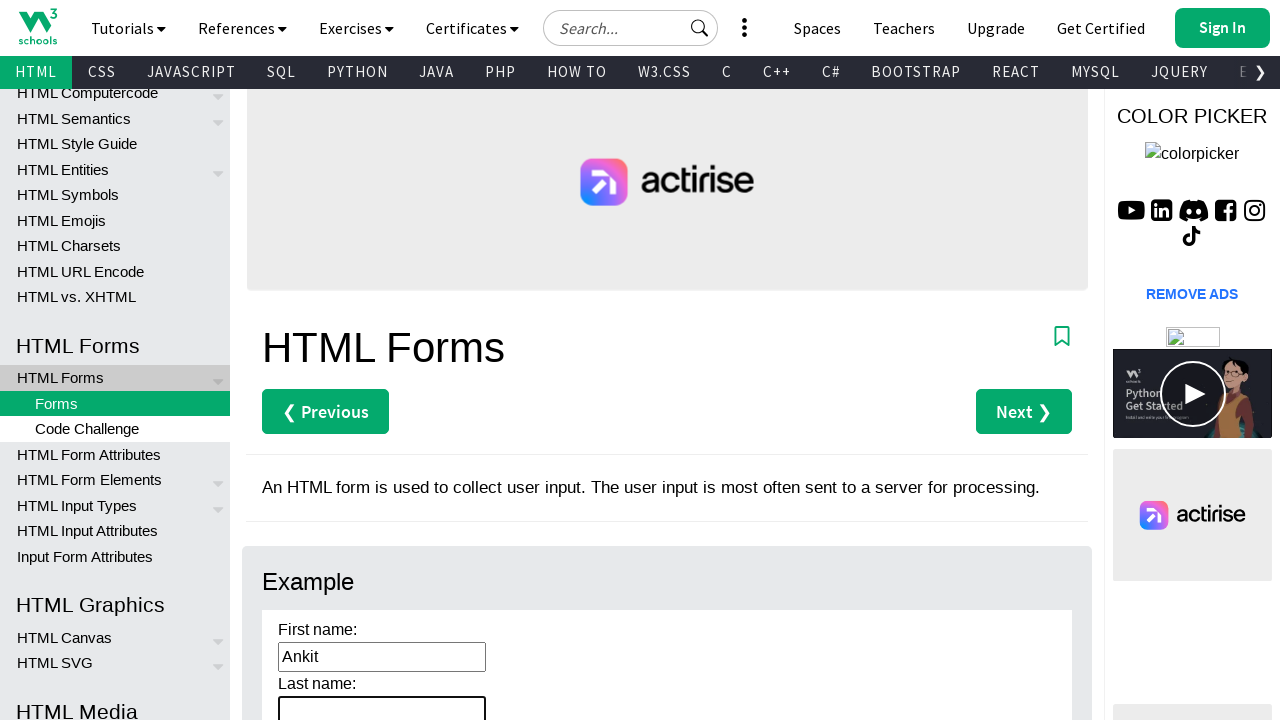

Filled last name field with 'Pandey' on #lname
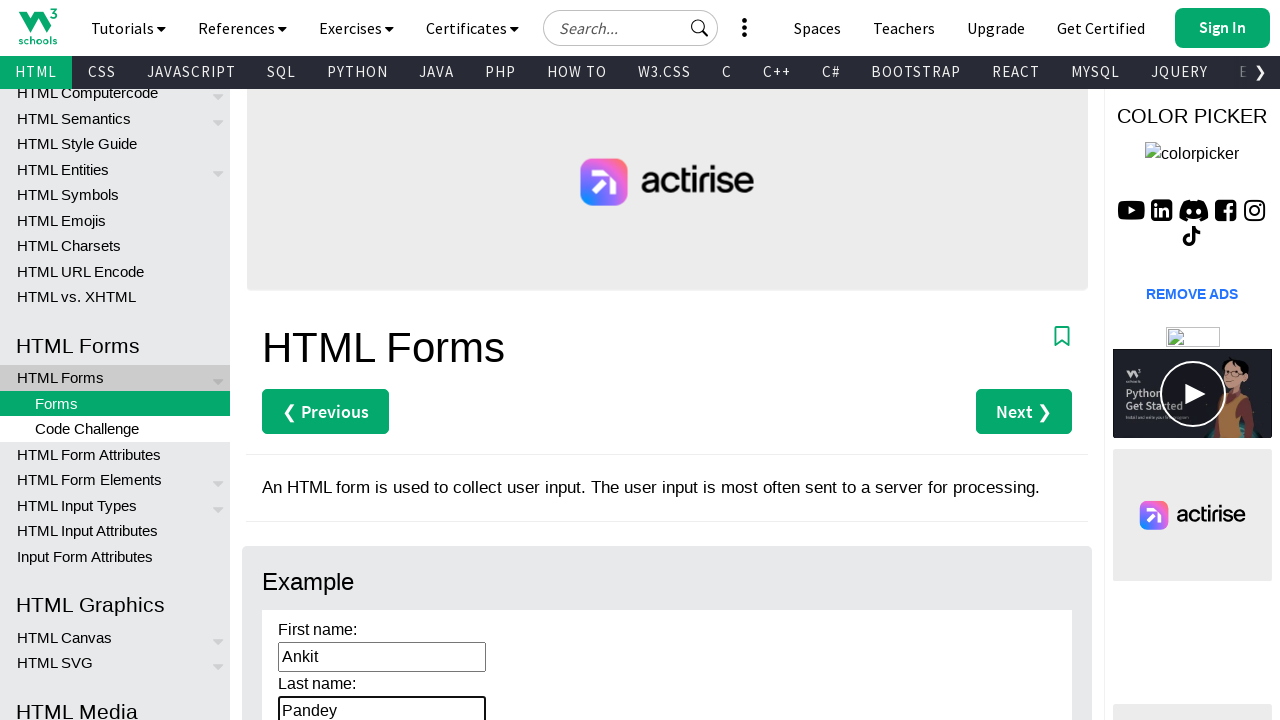

Retrieved entered values: first name='Ankit', last name='Pandey'
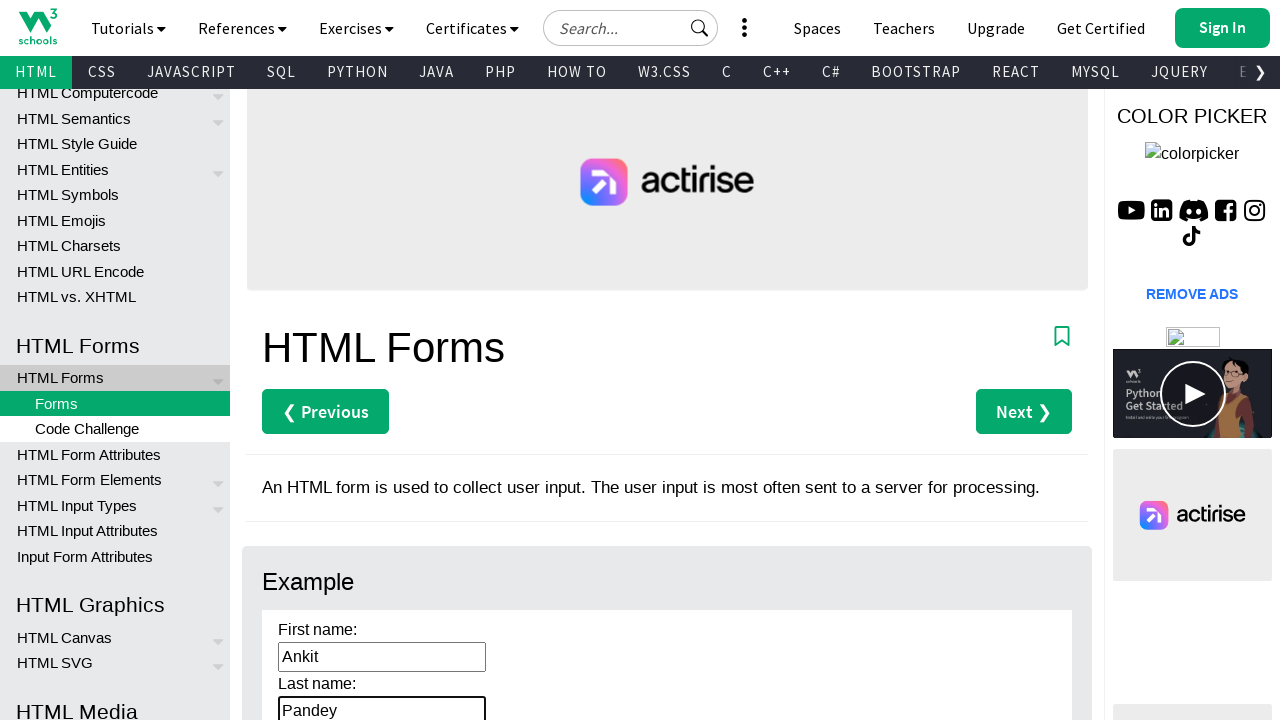

Pressed Enter to submit the form on #lname
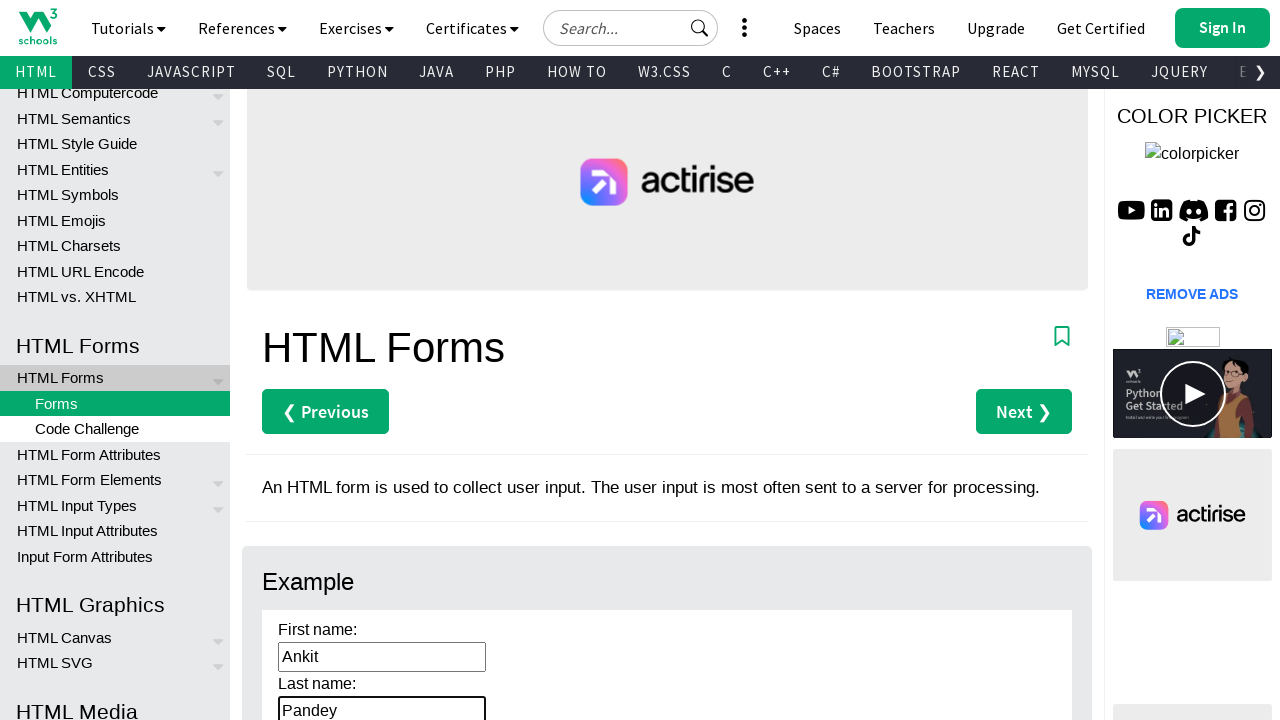

Waited 3 seconds for form submission to complete
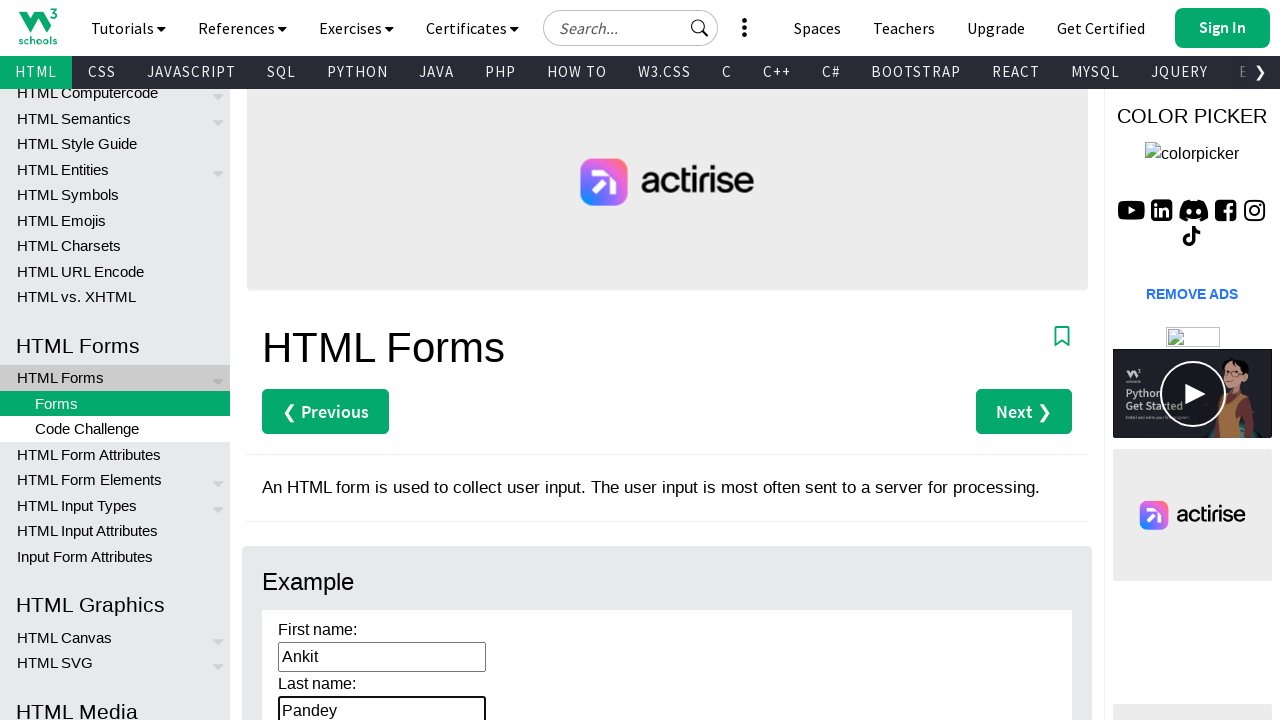

Retrieved current URL: https://www.w3schools.com/html/html_forms.asp
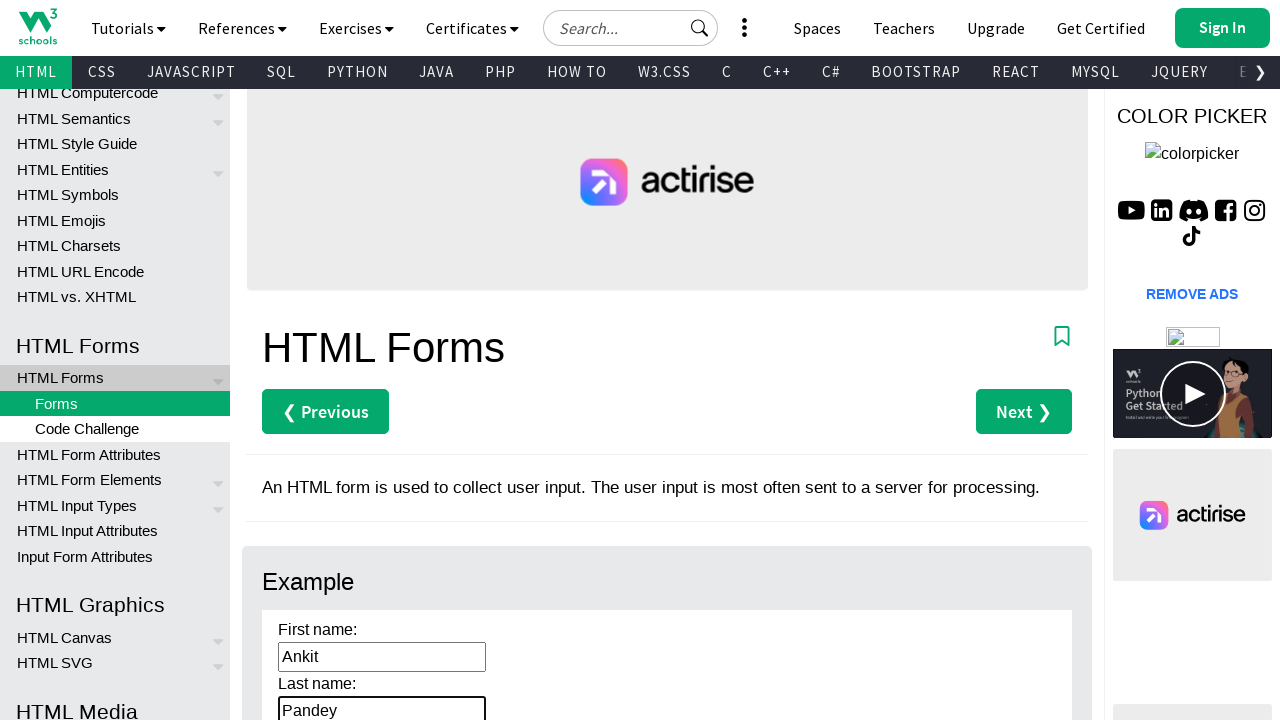

Form submission verification failed - 'Ankit' not found in URL
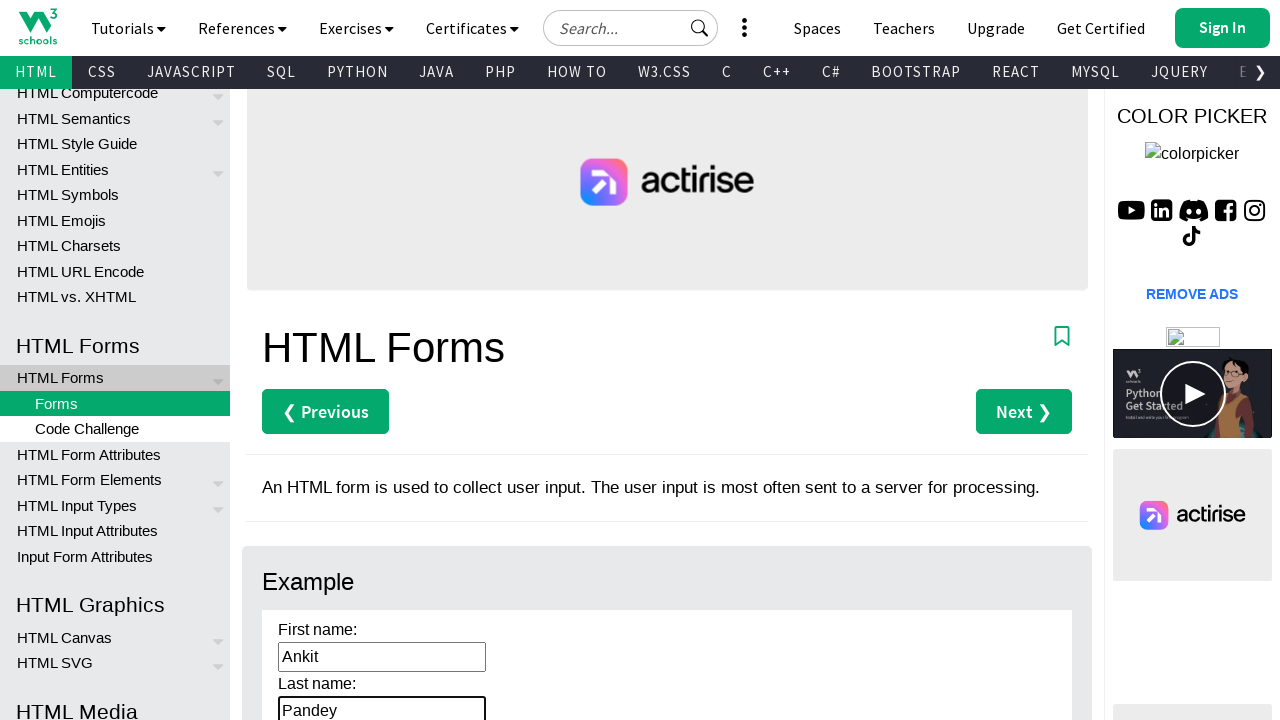

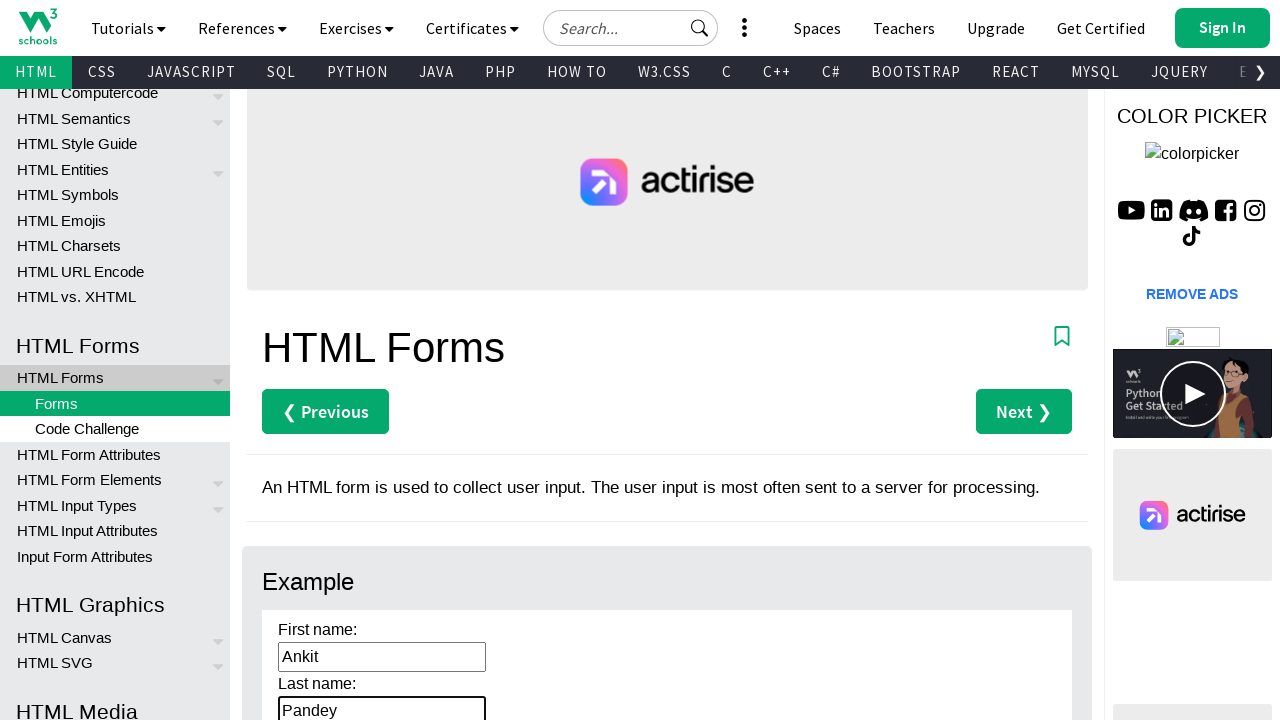